Tests a text box form by filling in full name, email, current address, and permanent address fields

Starting URL: https://demoqa.com/text-box

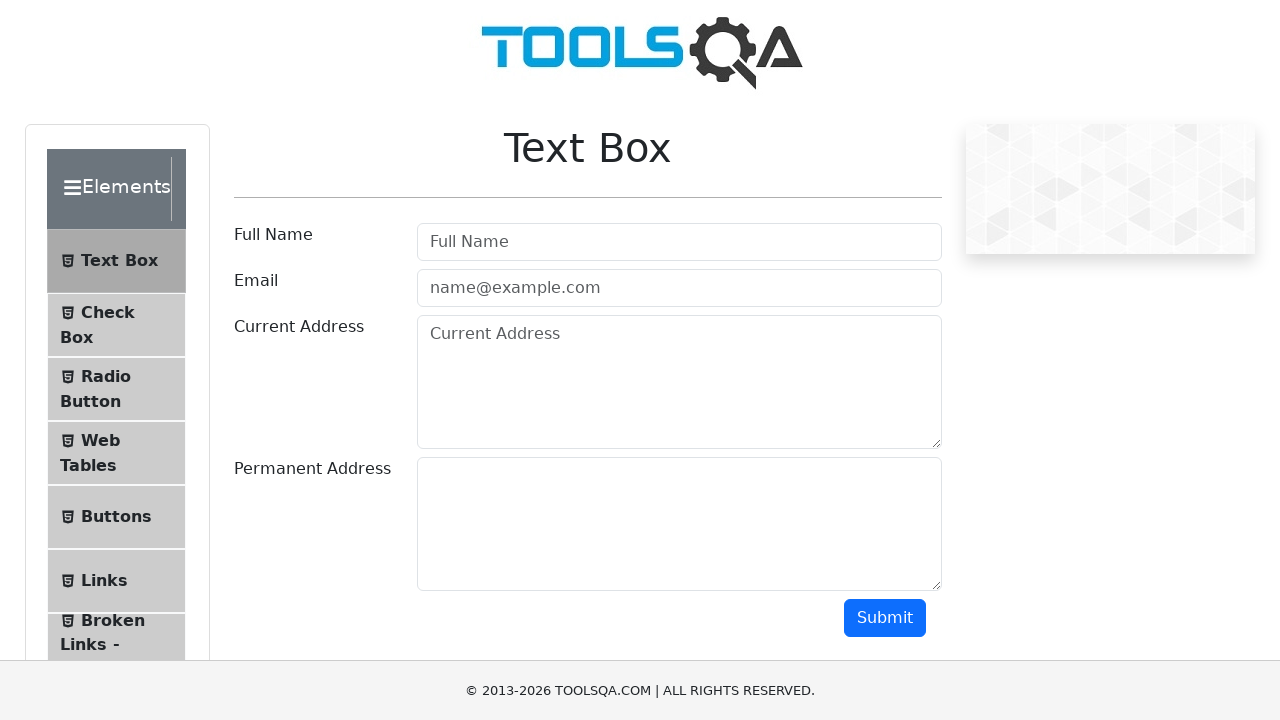

Filled full name field with 'IVAN IVANOV' on #userName
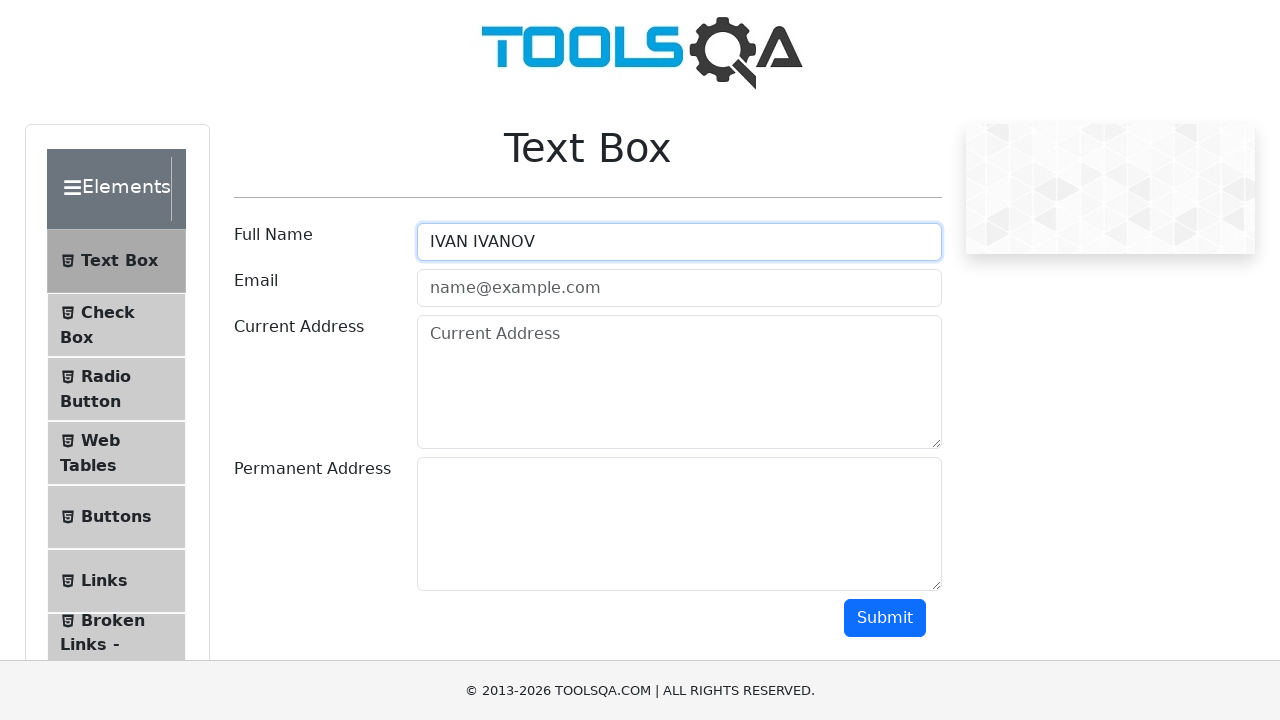

Filled email field with 'test@test.com' on #userEmail
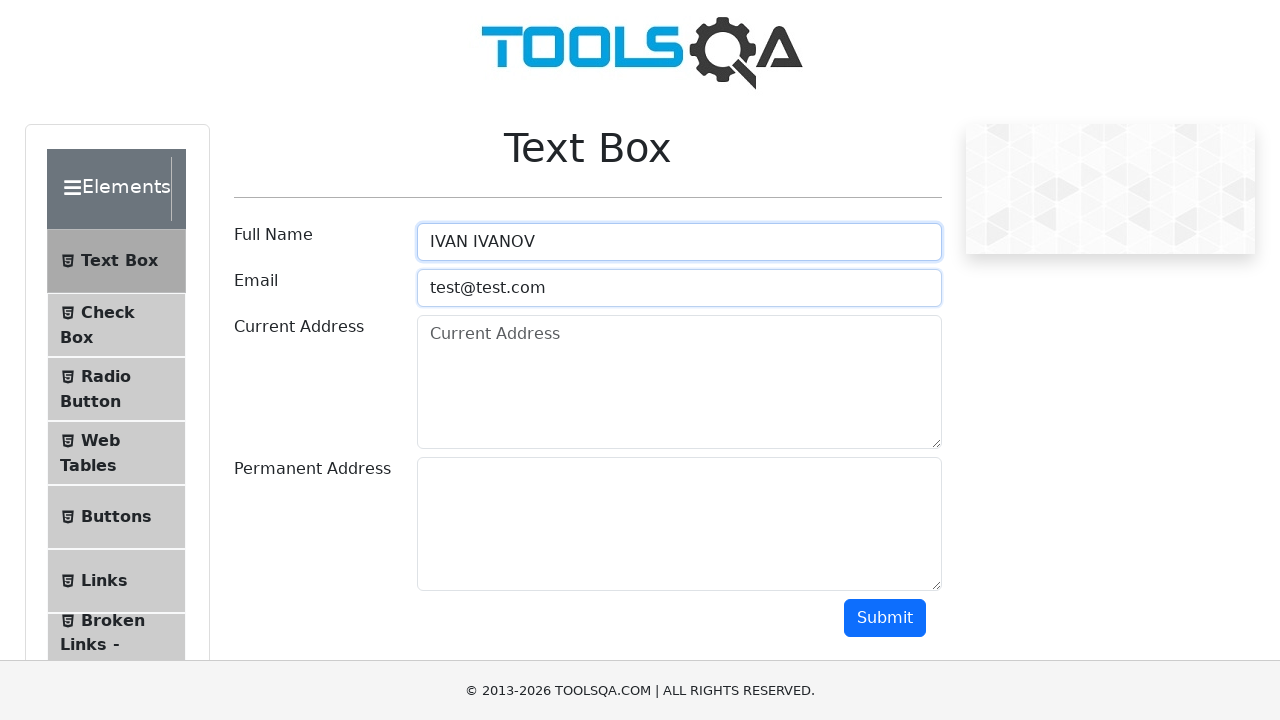

Filled current address field with 'qwerty' on #currentAddress
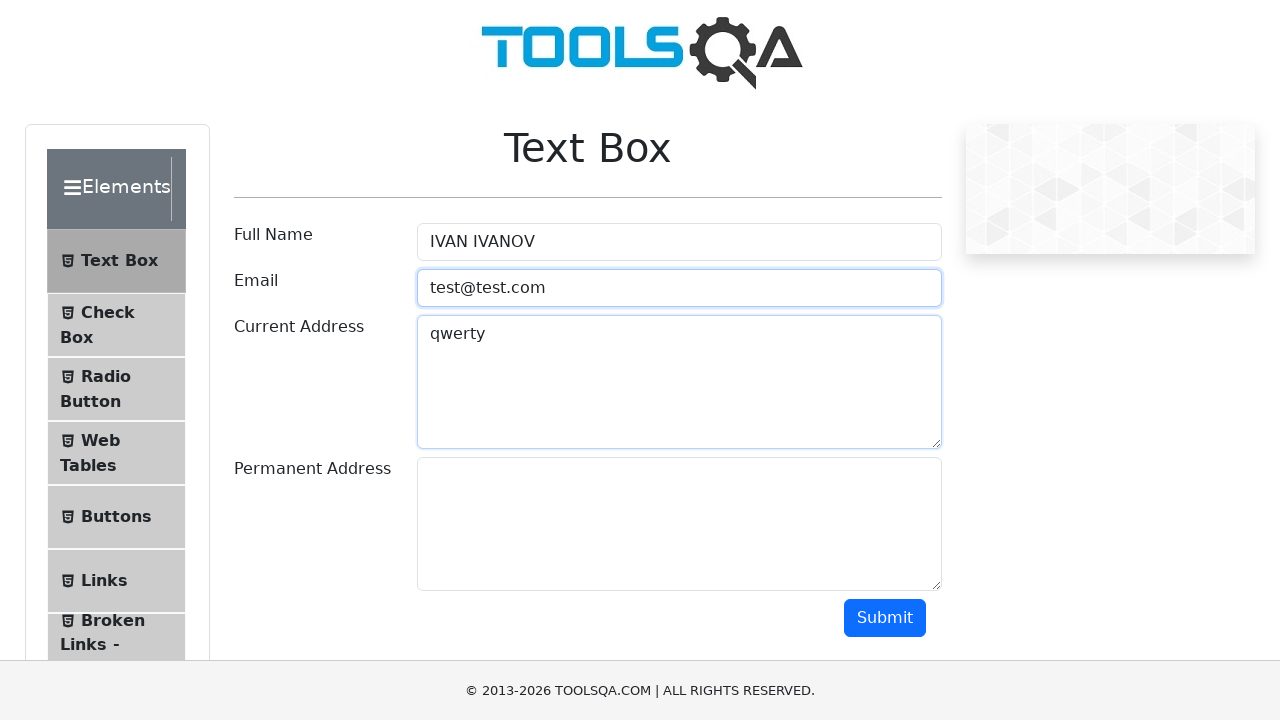

Filled permanent address field with 'zxcvbn' on #permanentAddress
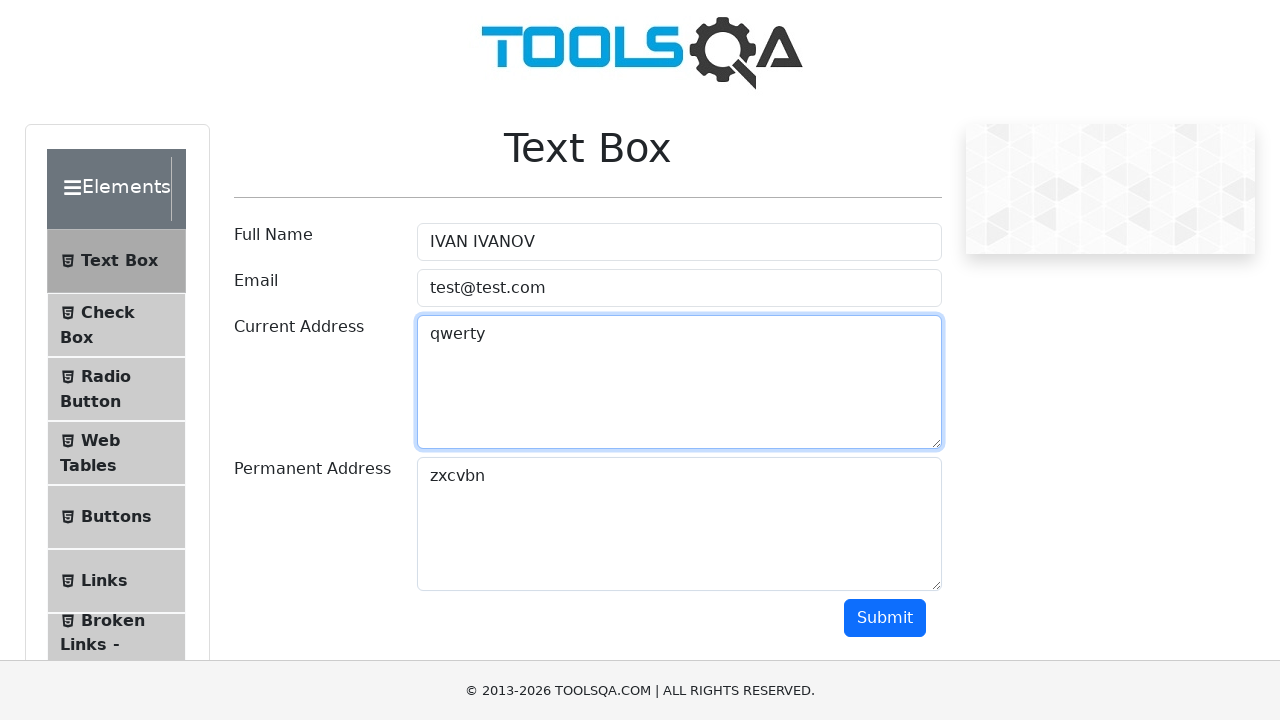

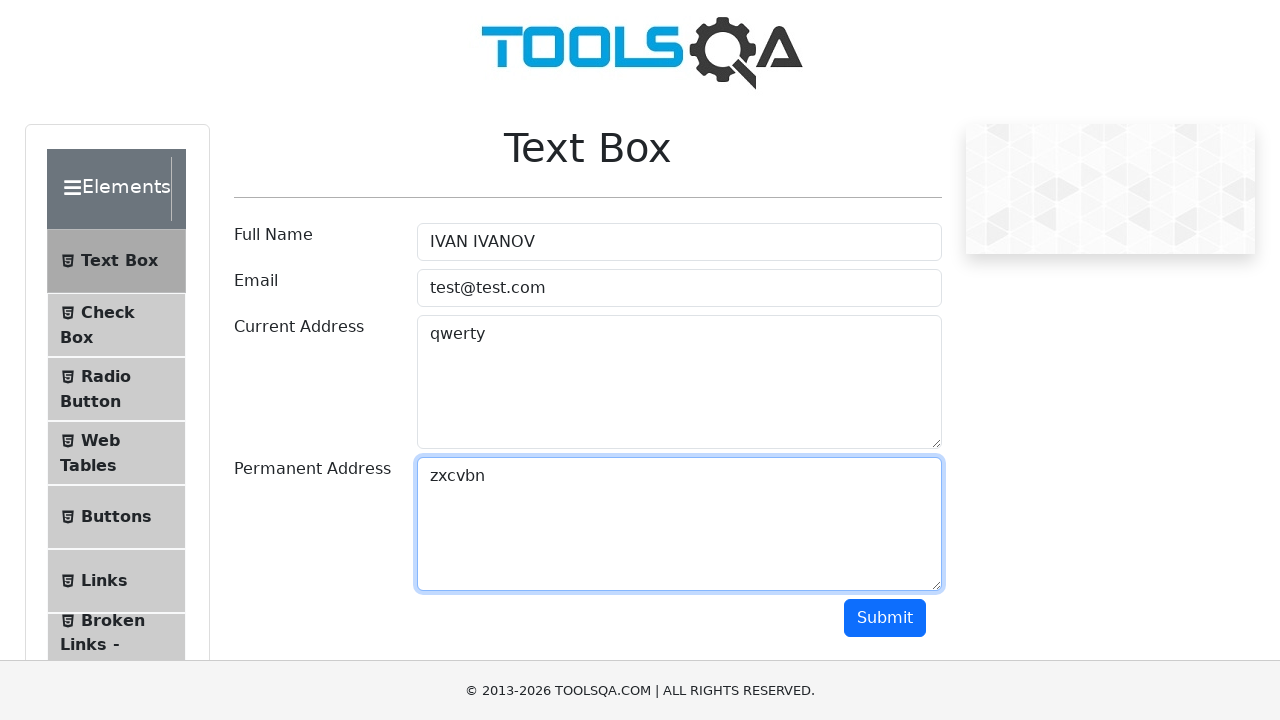